Tests enable/disable functionality by clicking disable button and verifying input becomes disabled

Starting URL: https://codenboxautomationlab.com/practice/

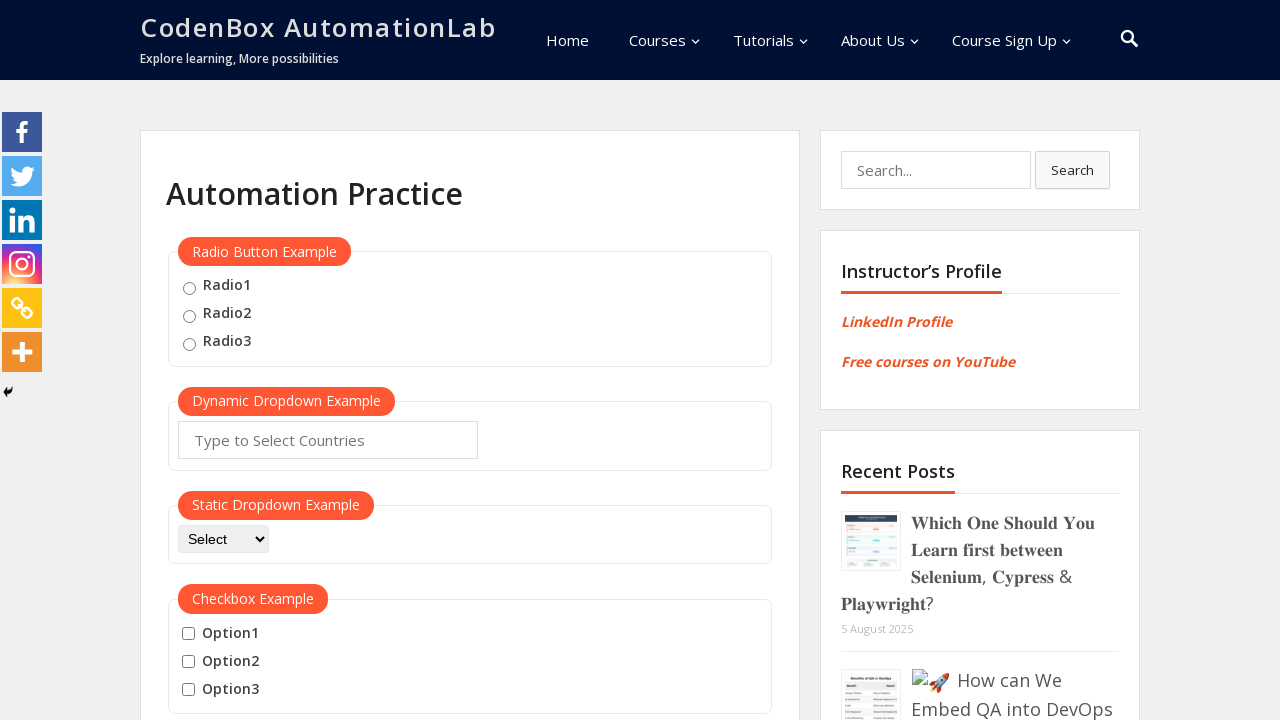

Clicked disable button at (217, 361) on #disabled-button
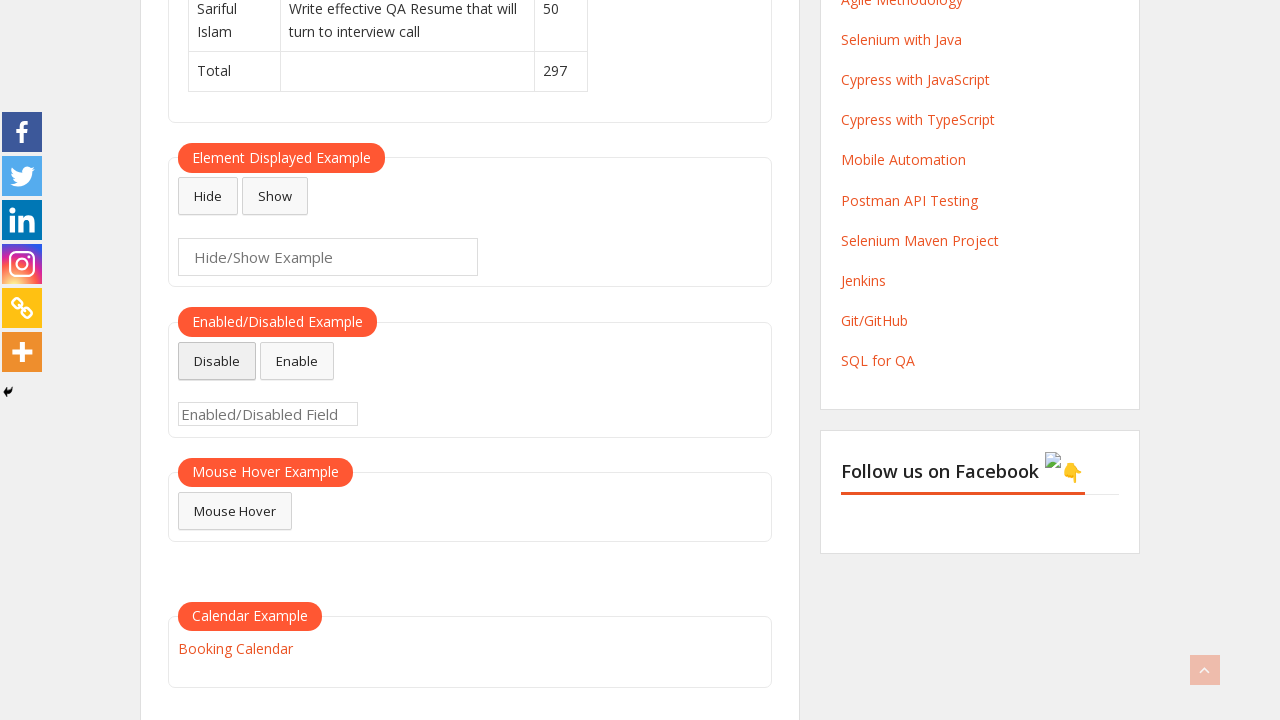

Verified input field is disabled
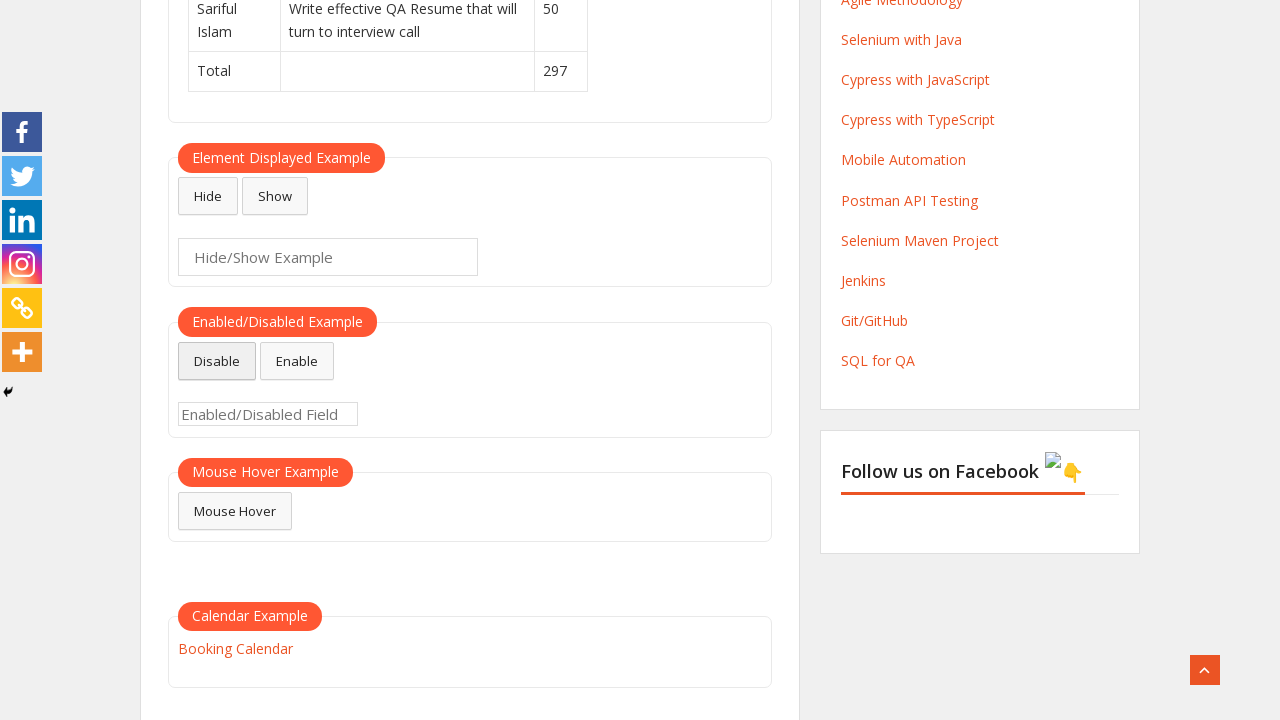

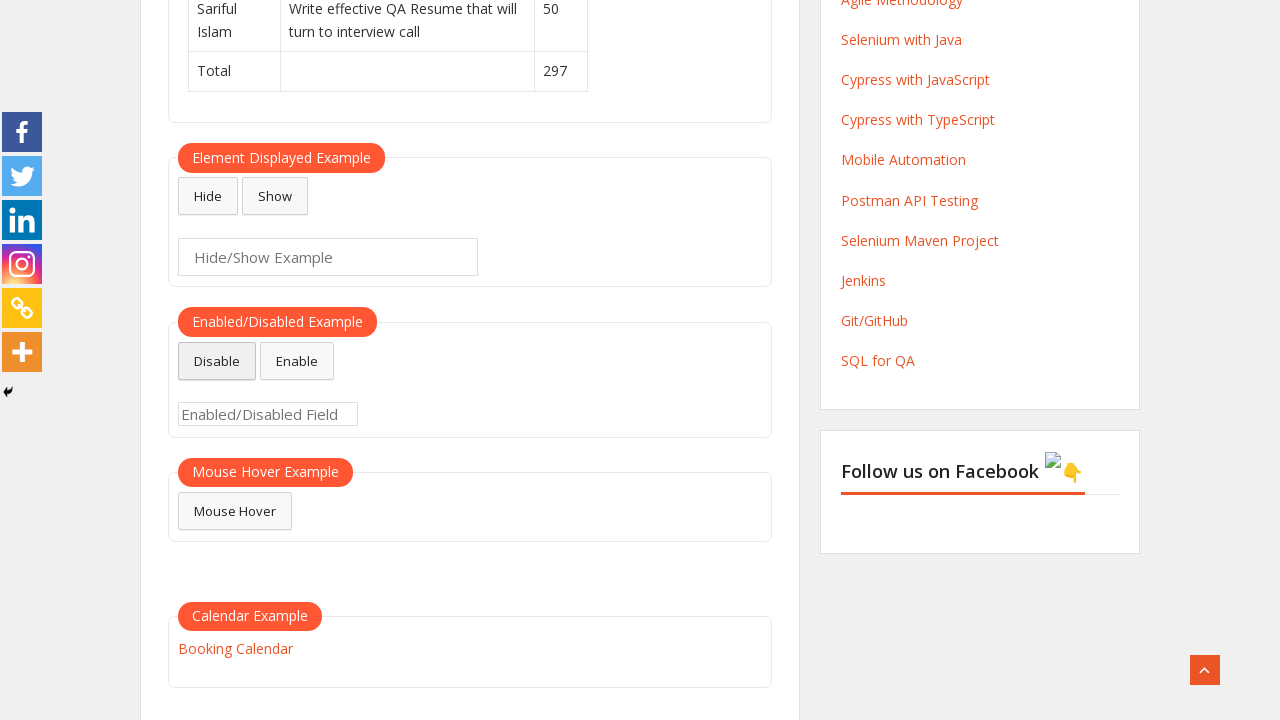